Tests an e-commerce shopping flow by navigating to speakers category, selecting a Bose Bluetooth speaker, adding it to cart, viewing the cart, and verifying the item price is displayed correctly.

Starting URL: http://advantageonlineshopping.com/#

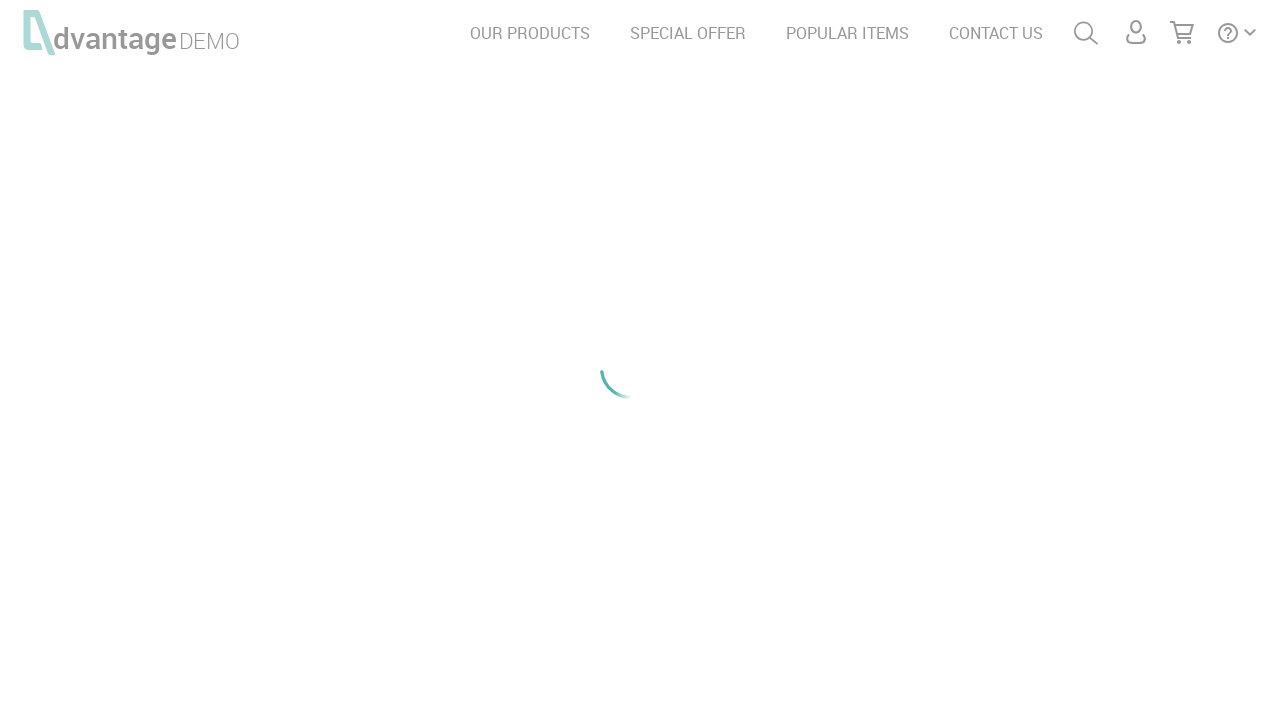

Waited for page to load (networkidle)
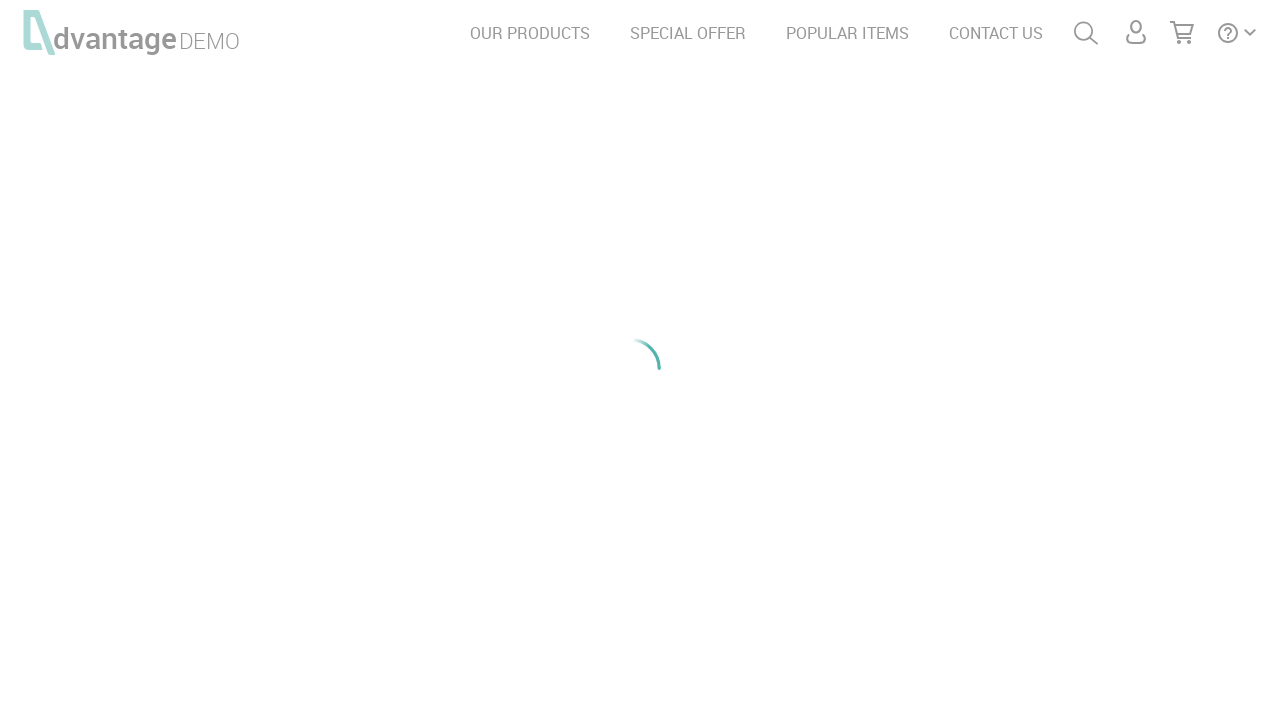

Clicked on Speakers category at (218, 287) on xpath=//*[@id='speakersTxt']
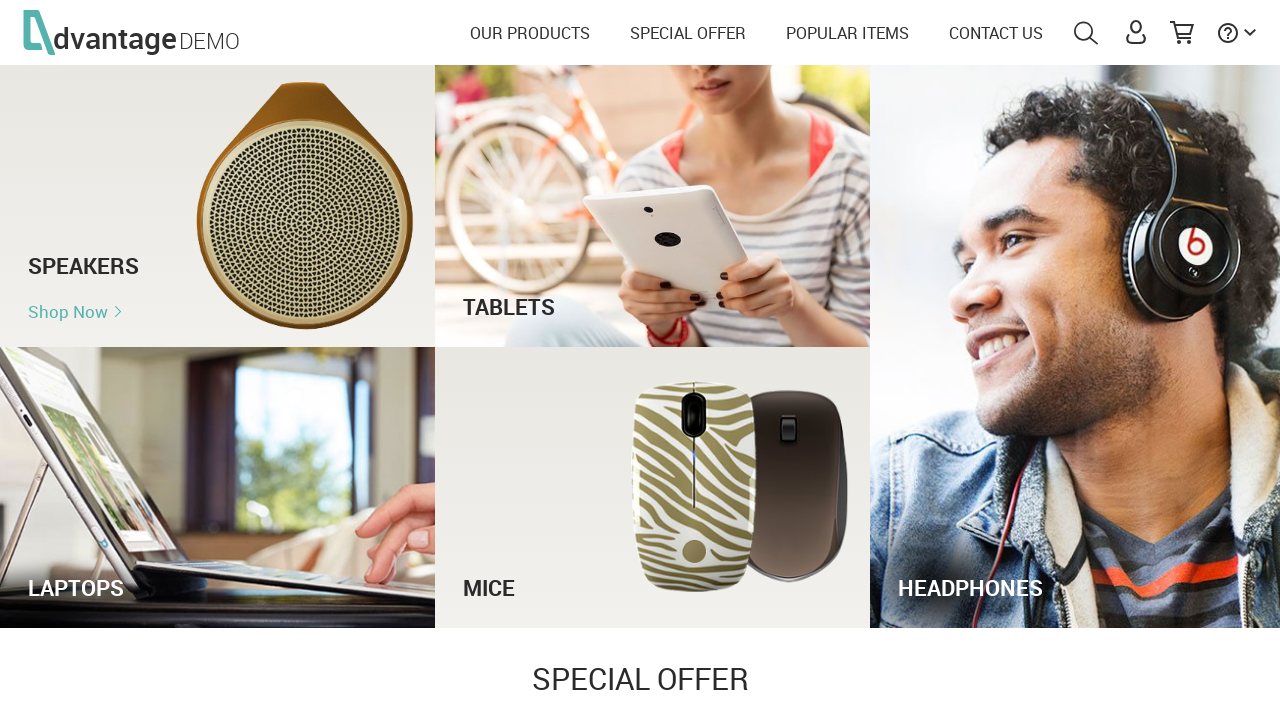

Clicked on Bose Soundlink Bluetooth Speaker III product at (362, 361) on text=Bose Soundlink Bluetooth Speaker III
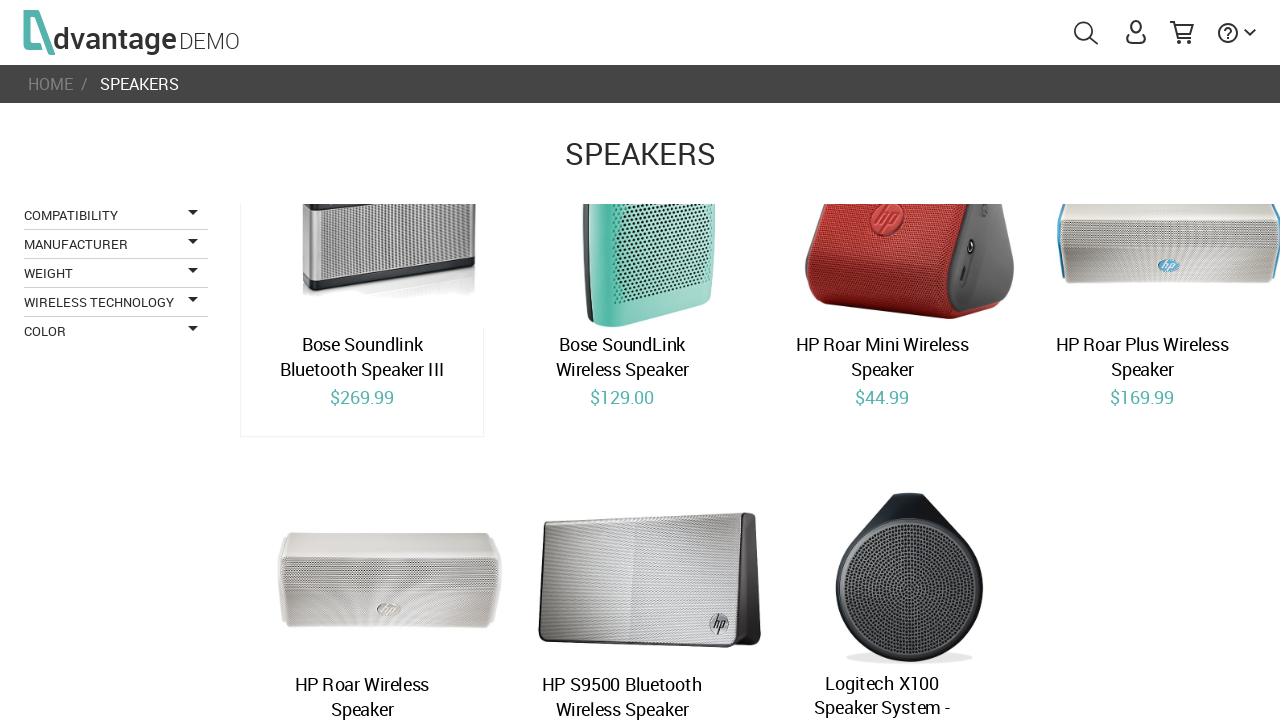

Product page loaded and Add to Cart button is visible
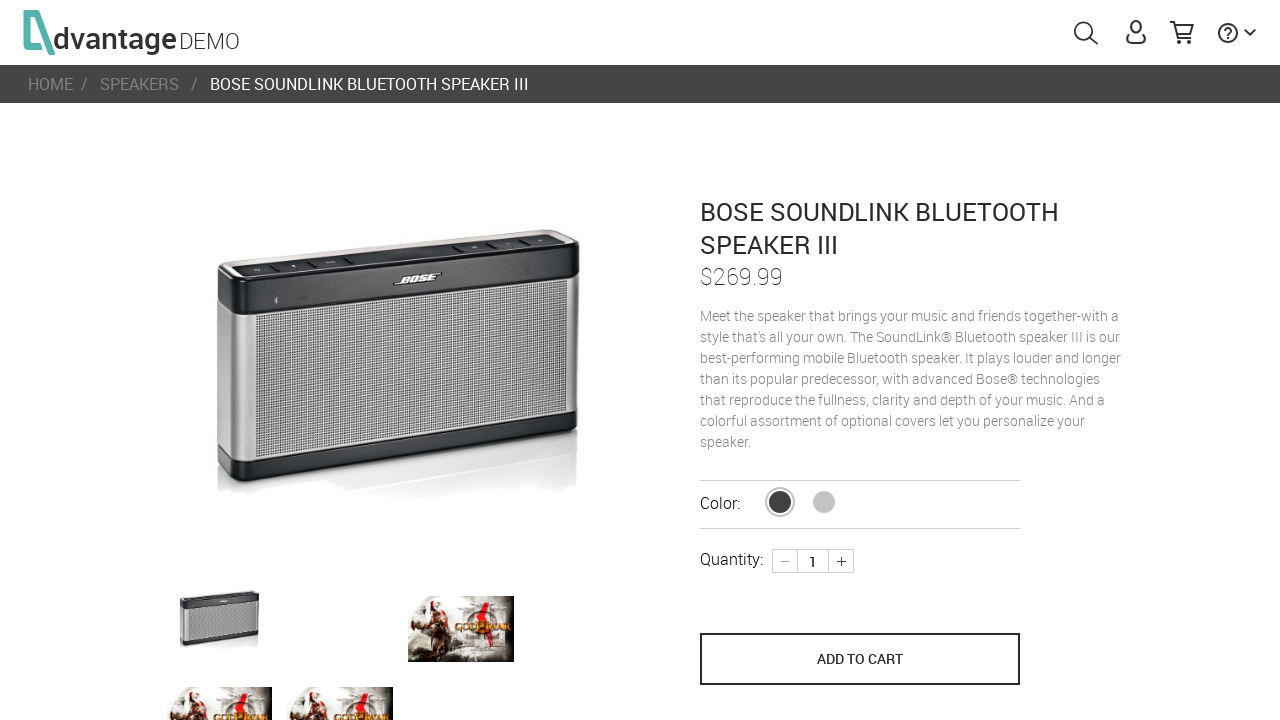

Clicked Add to Cart button at (860, 659) on xpath=//DIV[@id='productProperties']/DIV/BUTTON[normalize-space()='ADD TO CART']
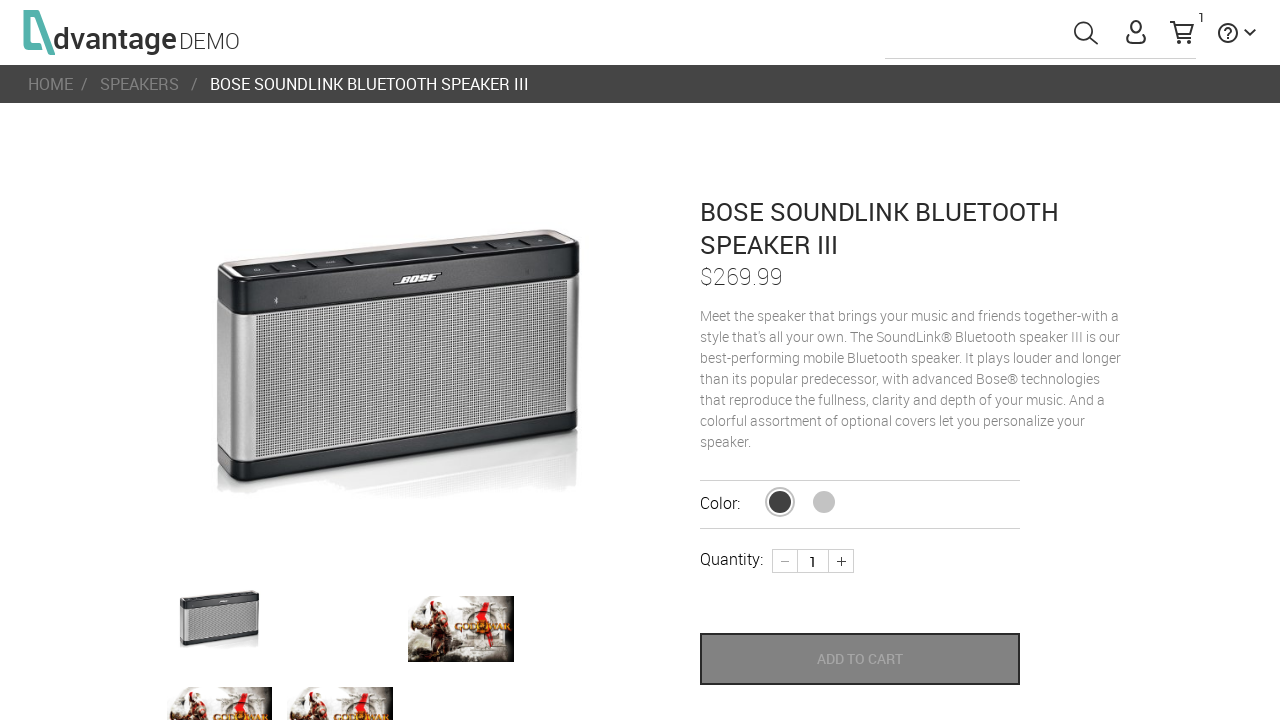

Waited 3 seconds for cart to update
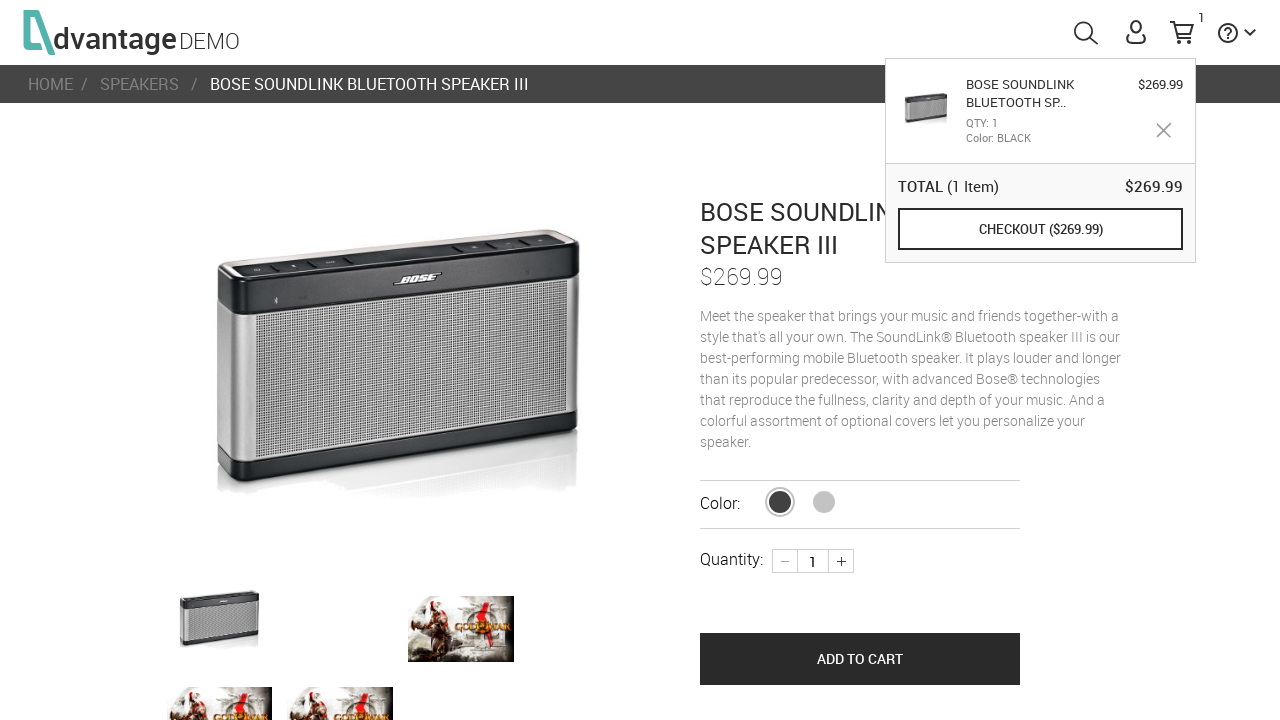

Clicked on shopping cart link at (1182, 34) on #shoppingCartLink
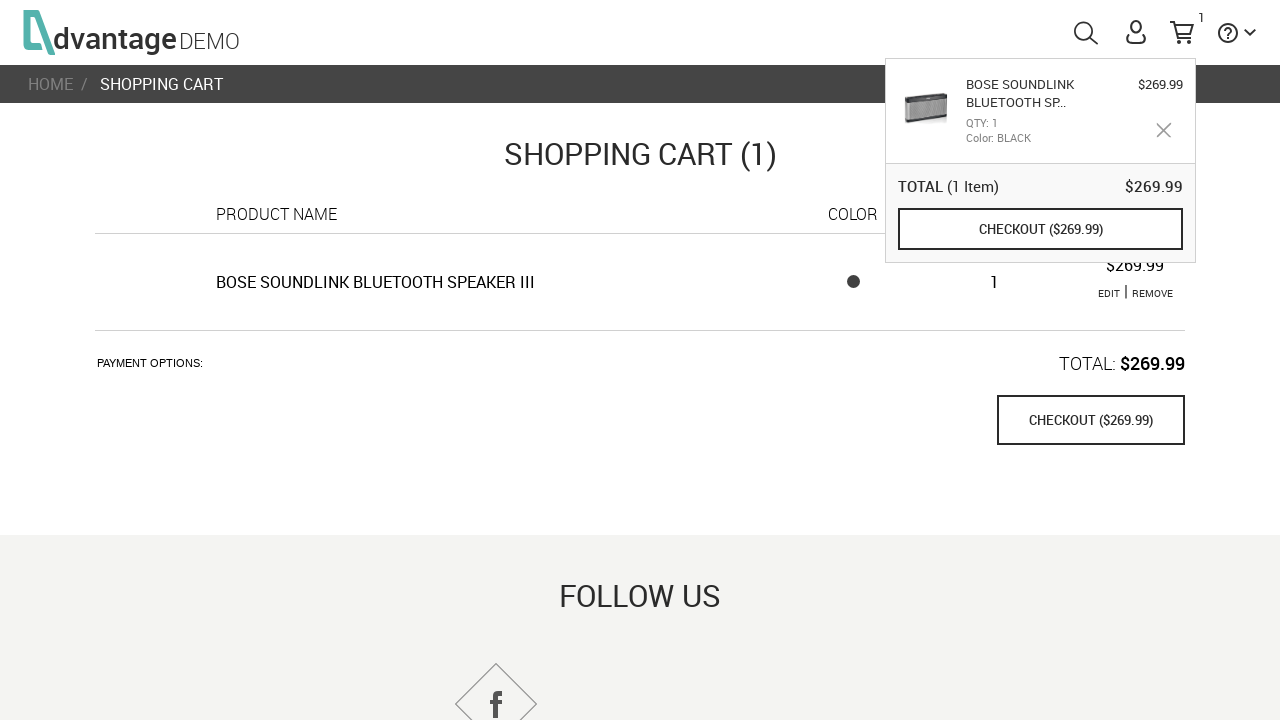

Shopping cart page loaded
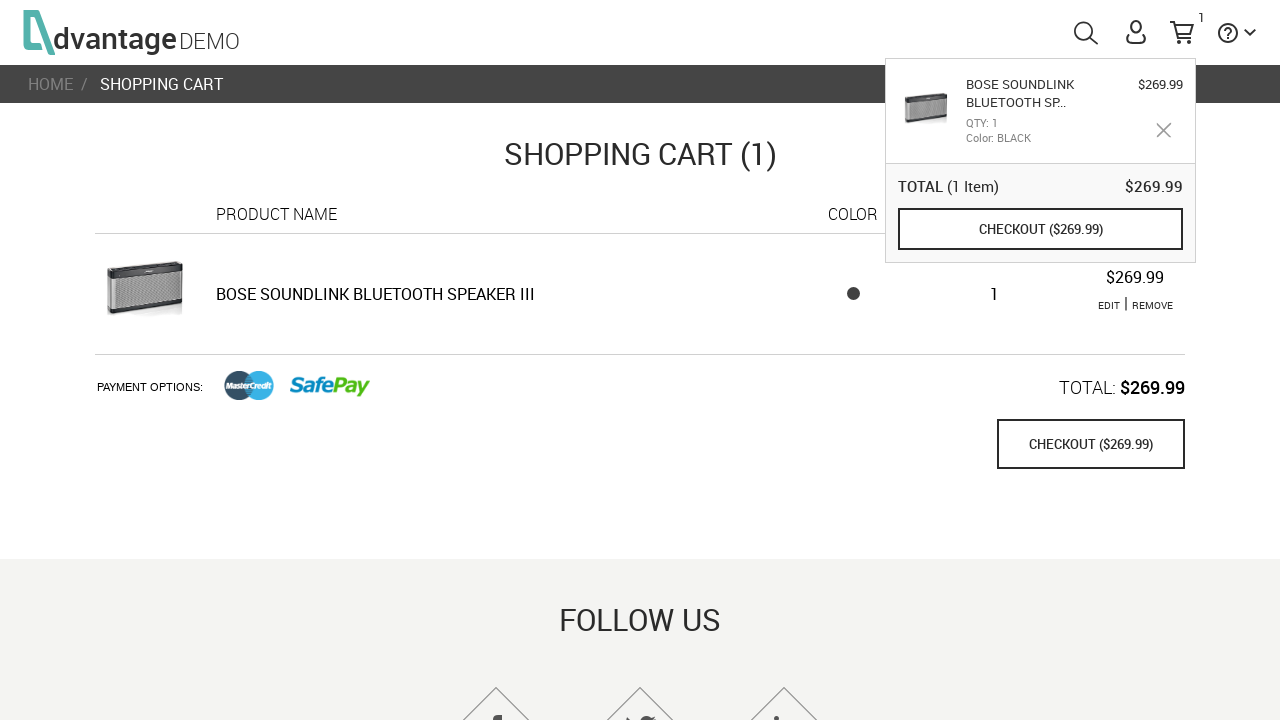

Waited 2 seconds for cart contents to fully render
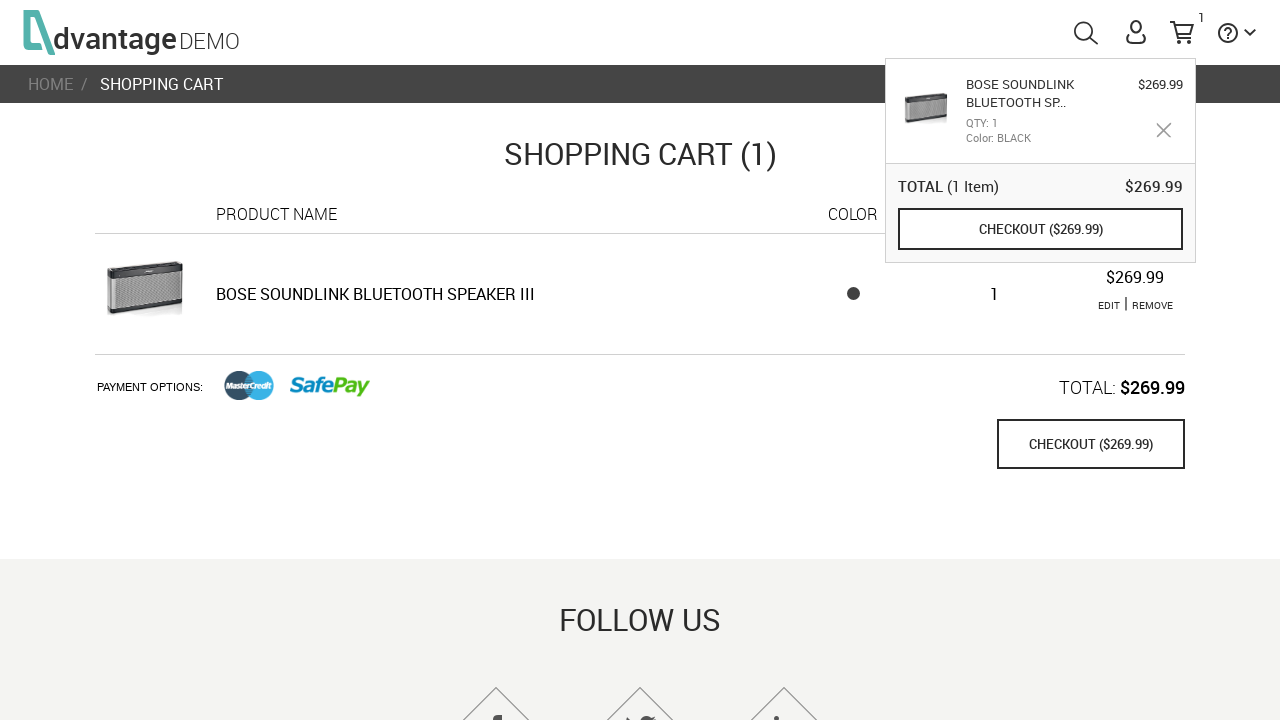

Verified price element is visible in cart
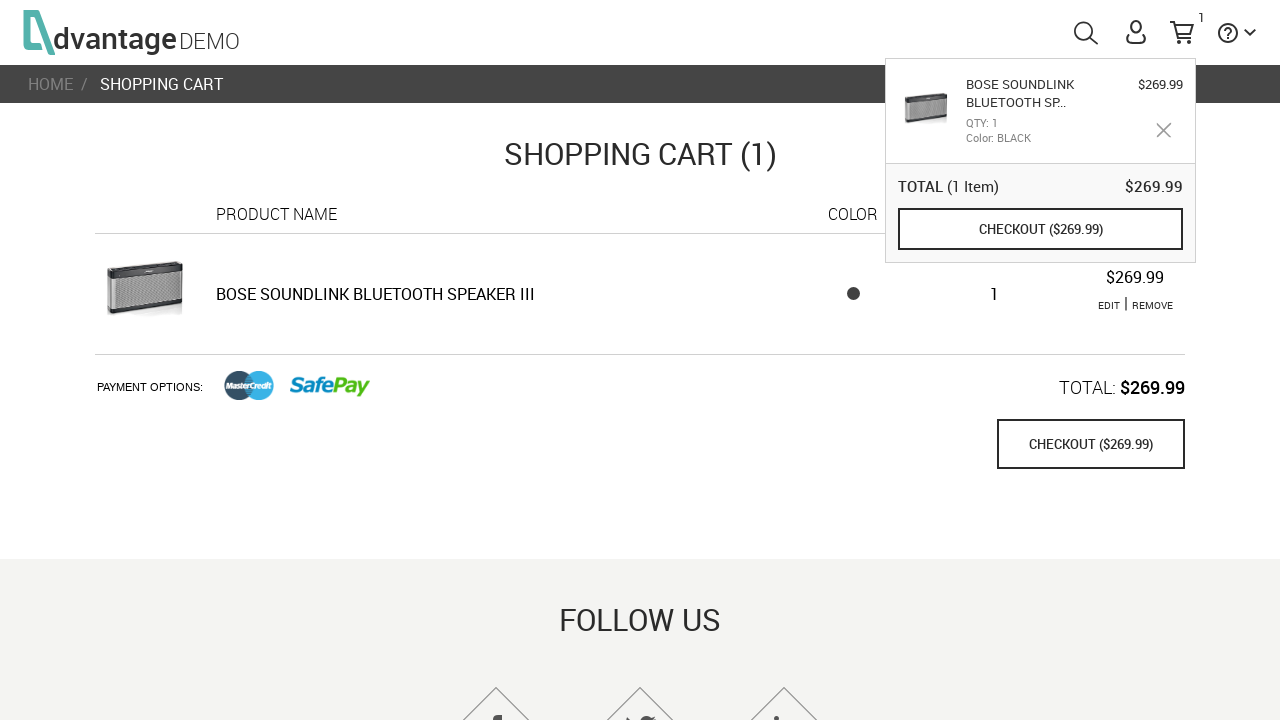

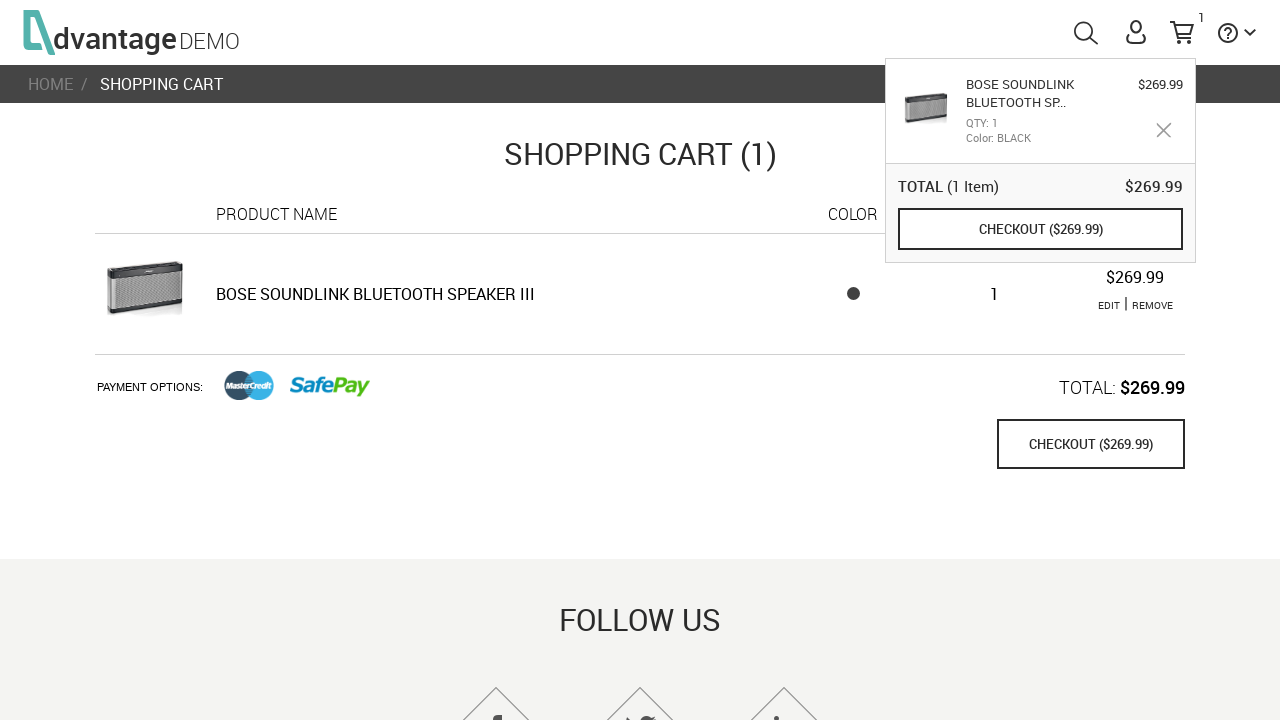